Performs a drag and drop action from a draggable element to a droppable target

Starting URL: https://crossbrowsertesting.github.io/drag-and-drop

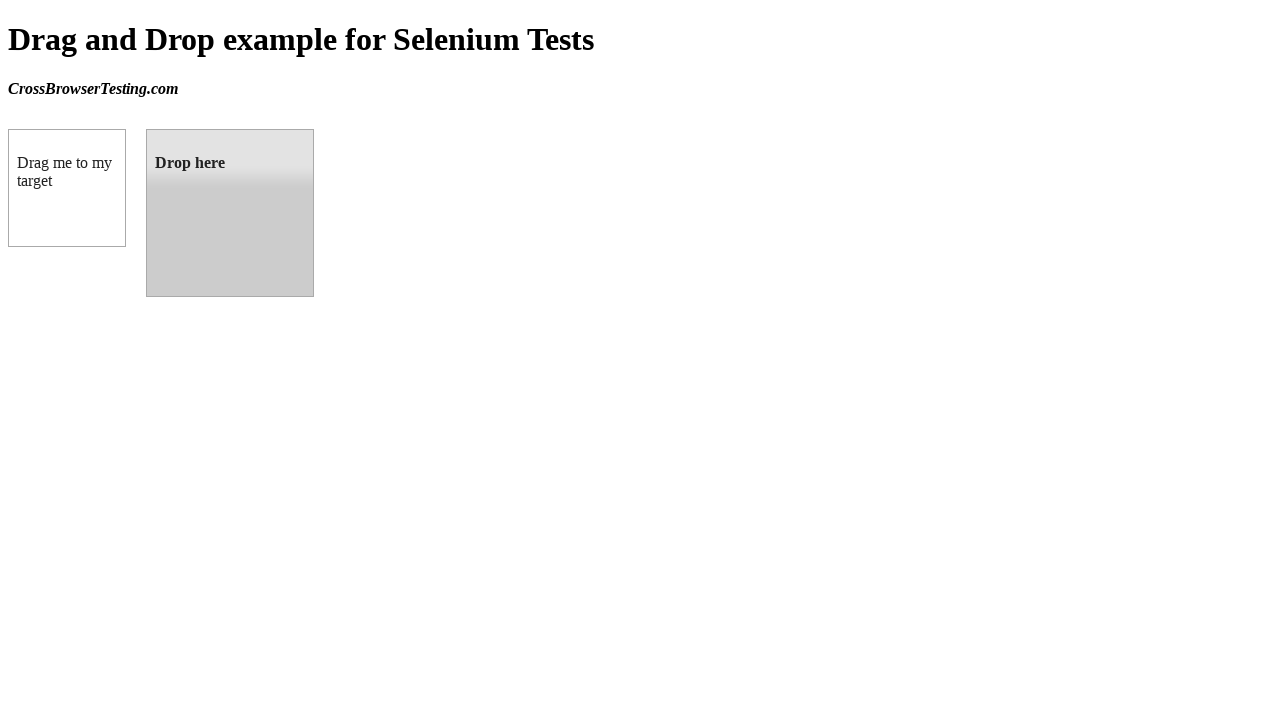

Waited for draggable element to load
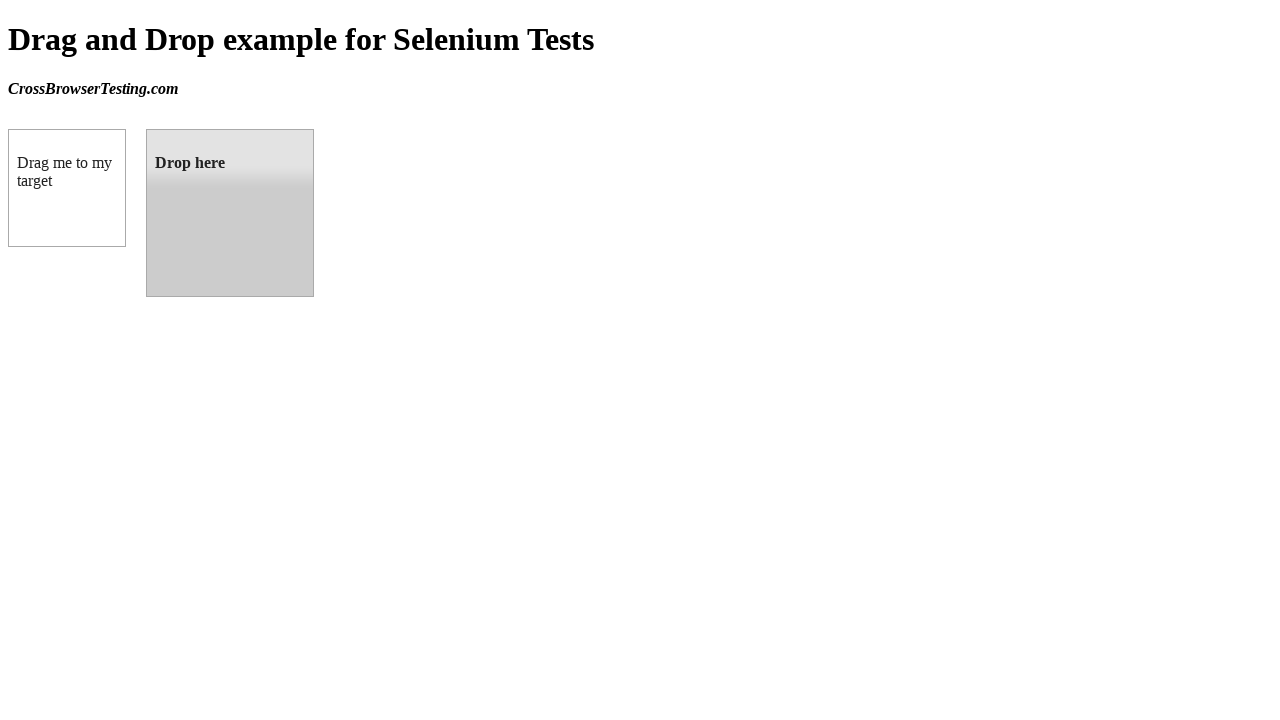

Located draggable source element
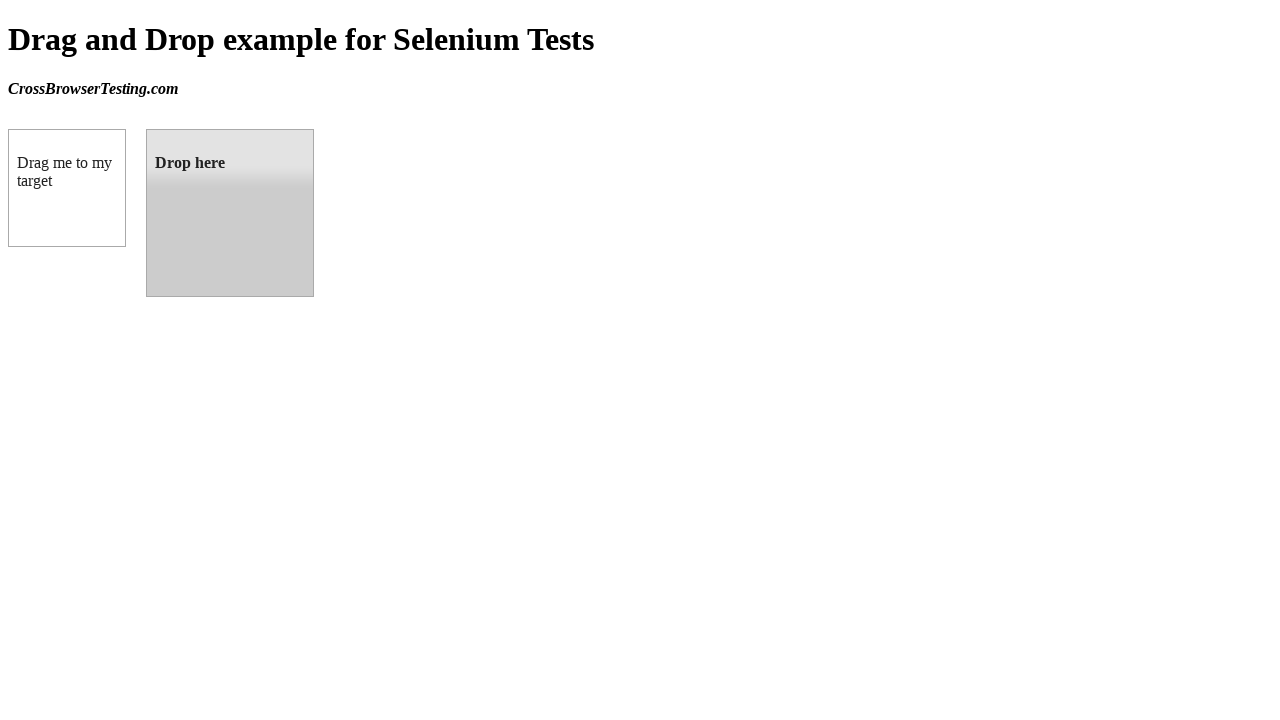

Located droppable target element
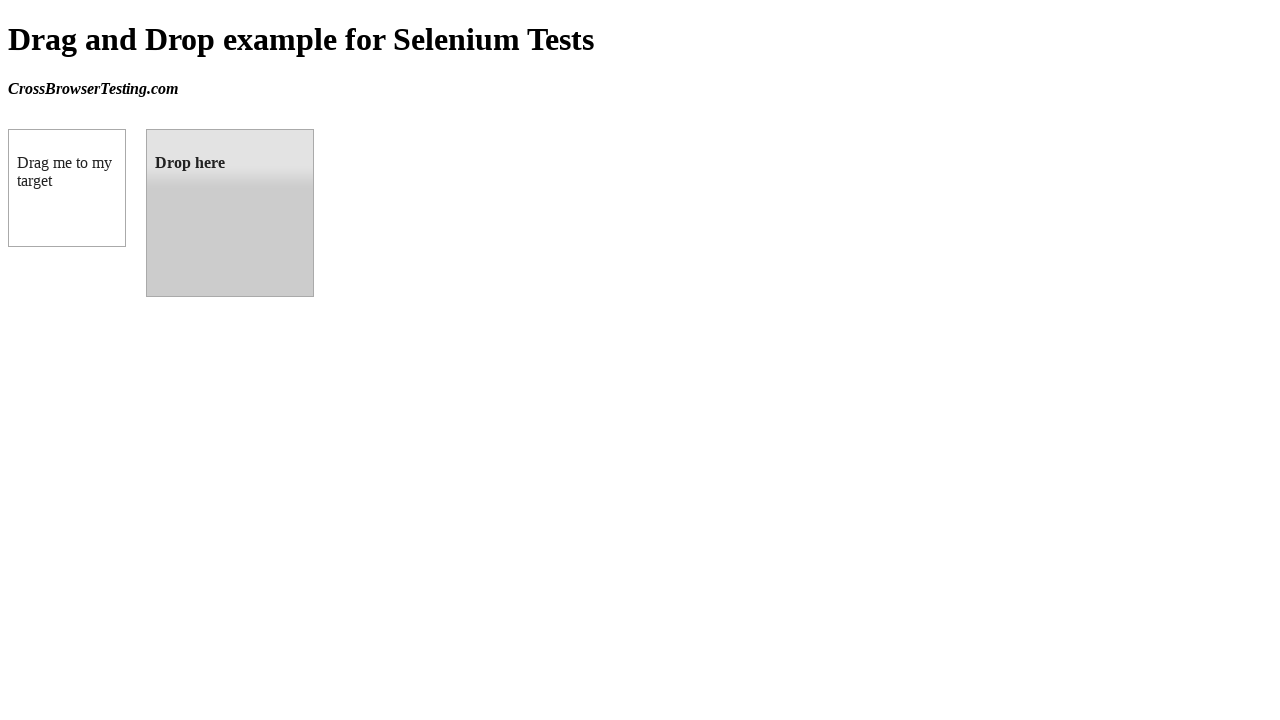

Performed drag and drop action from draggable element to droppable target at (230, 213)
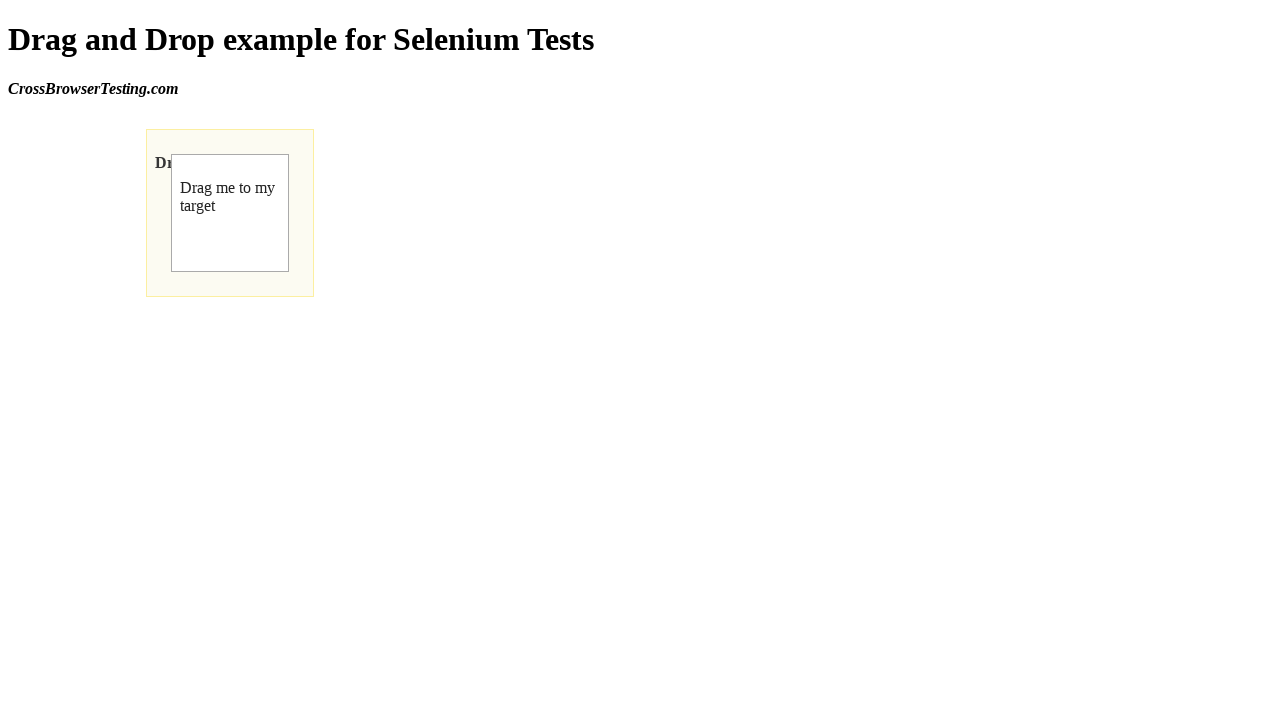

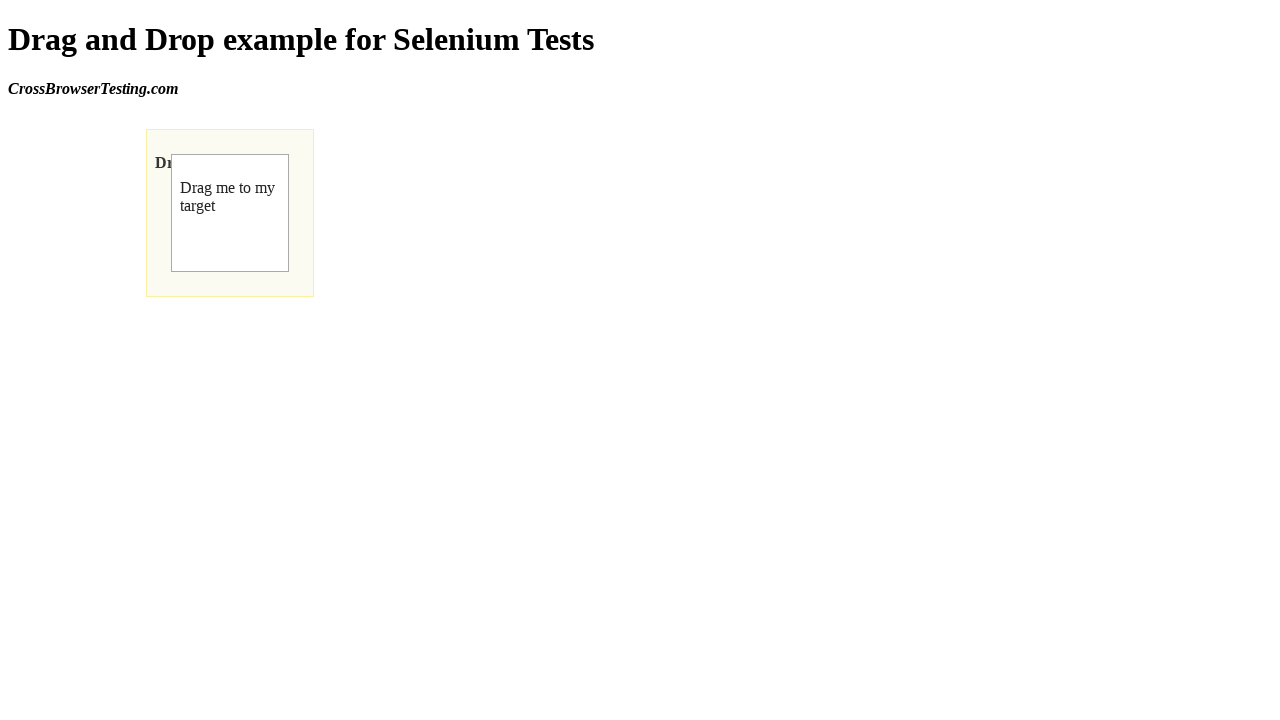